Tests the search/filter functionality on a grocery offers page by entering "Rice" in the search field and verifying that the filtered results contain the search term.

Starting URL: https://rahulshettyacademy.com/greenkart/#/offers

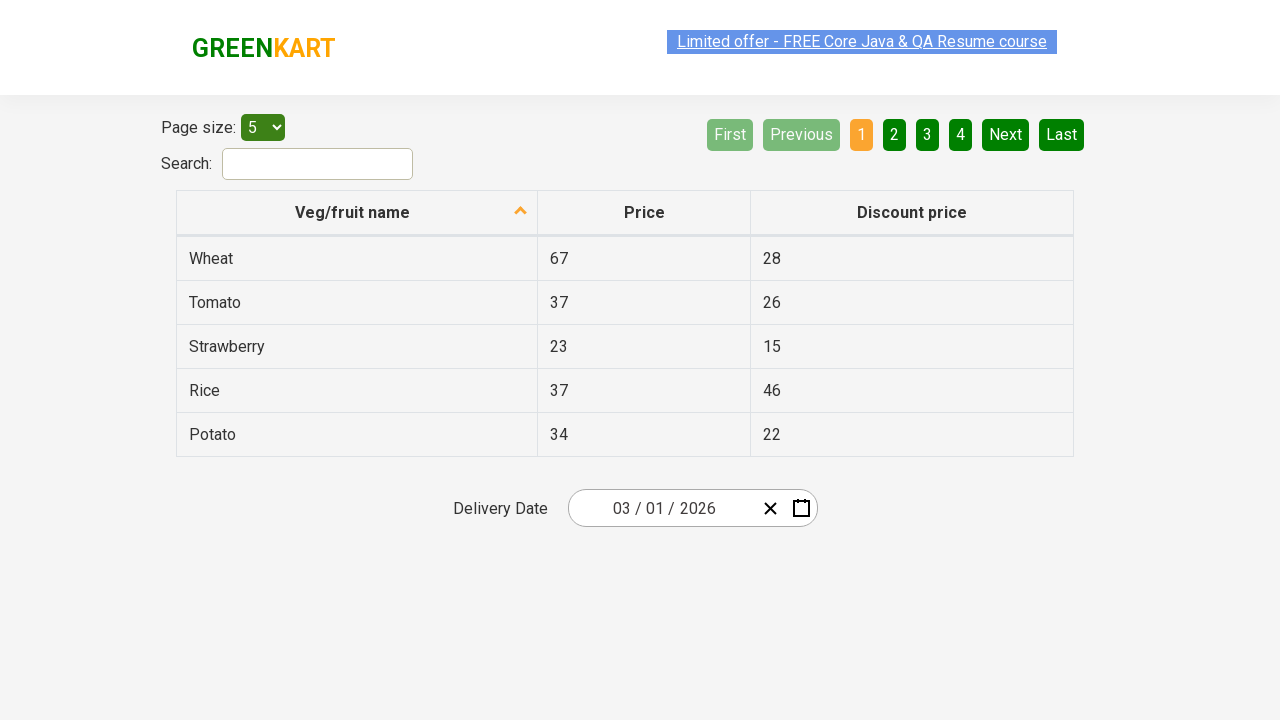

Filled search field with 'Rice' on #search-field
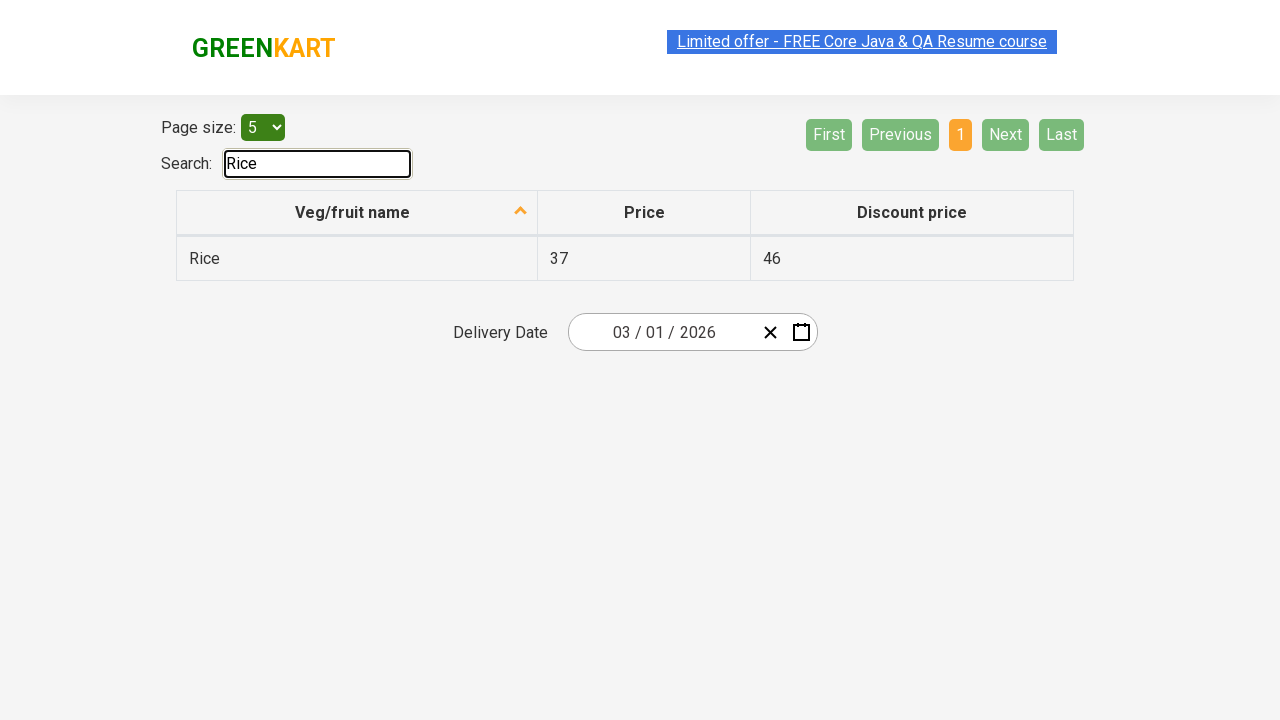

Waited for filtered results table to load
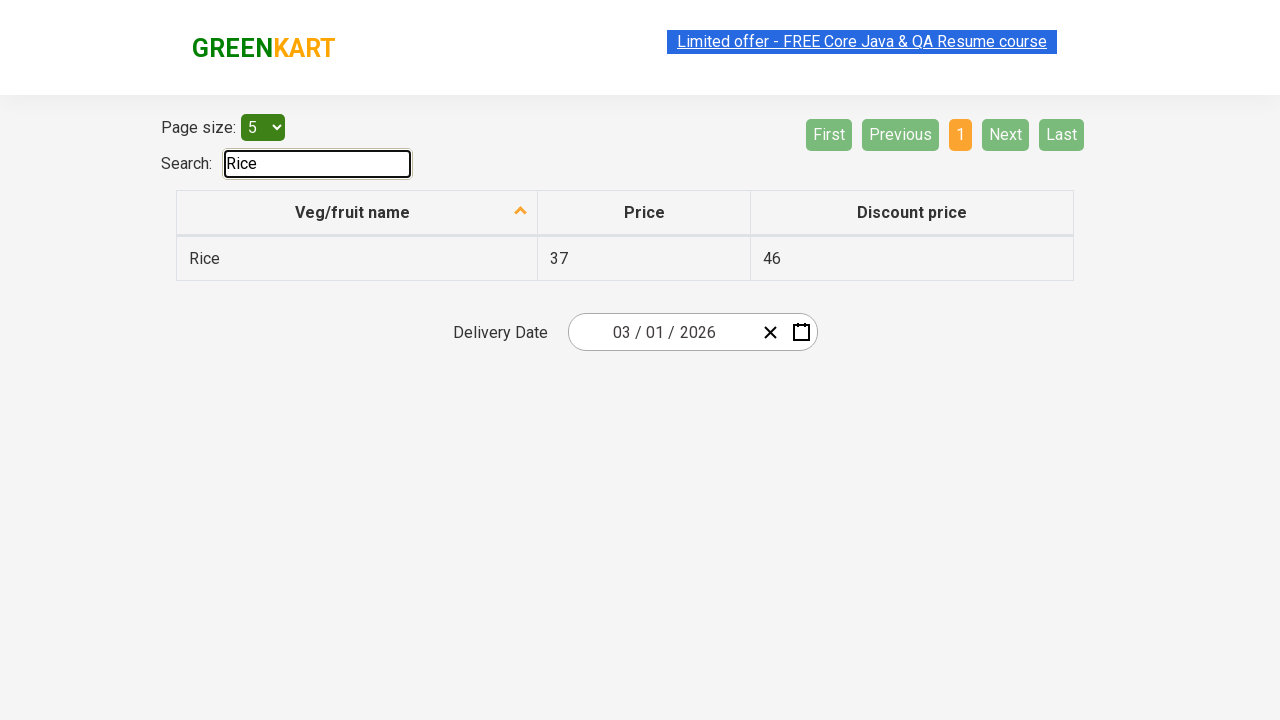

Retrieved all filtered result items from first column
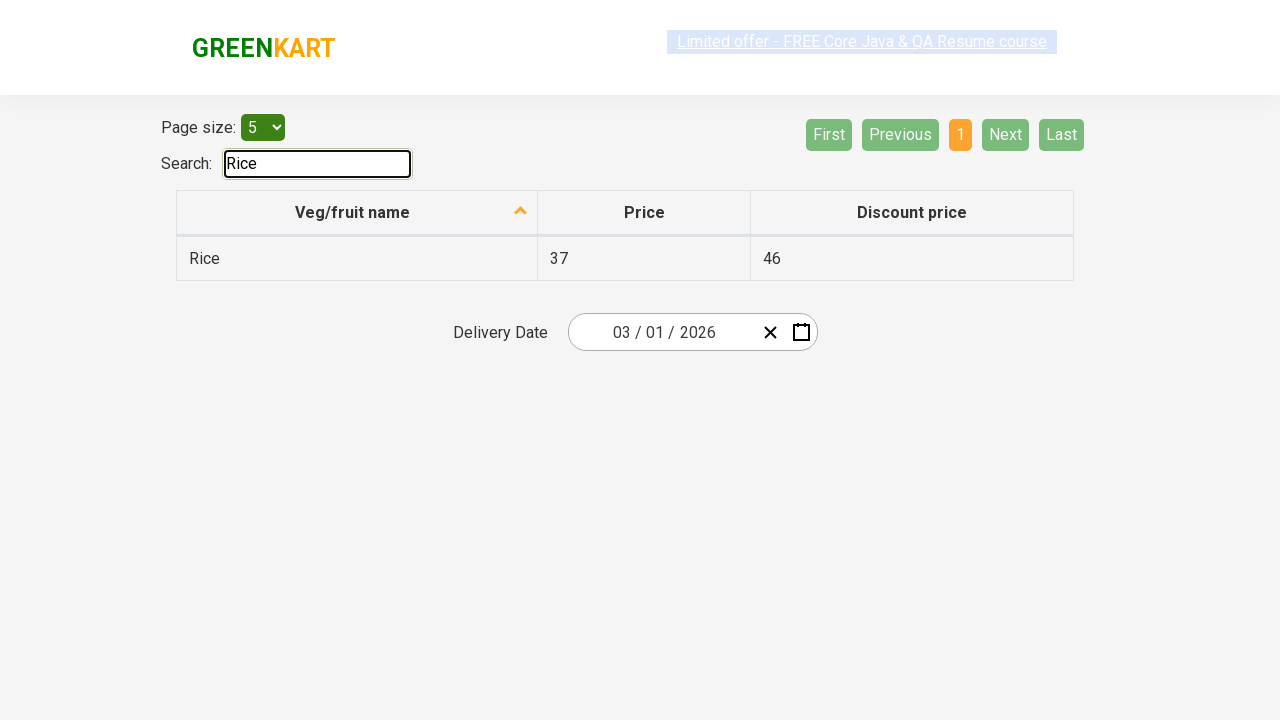

Verified filtered result contains 'Rice': Rice
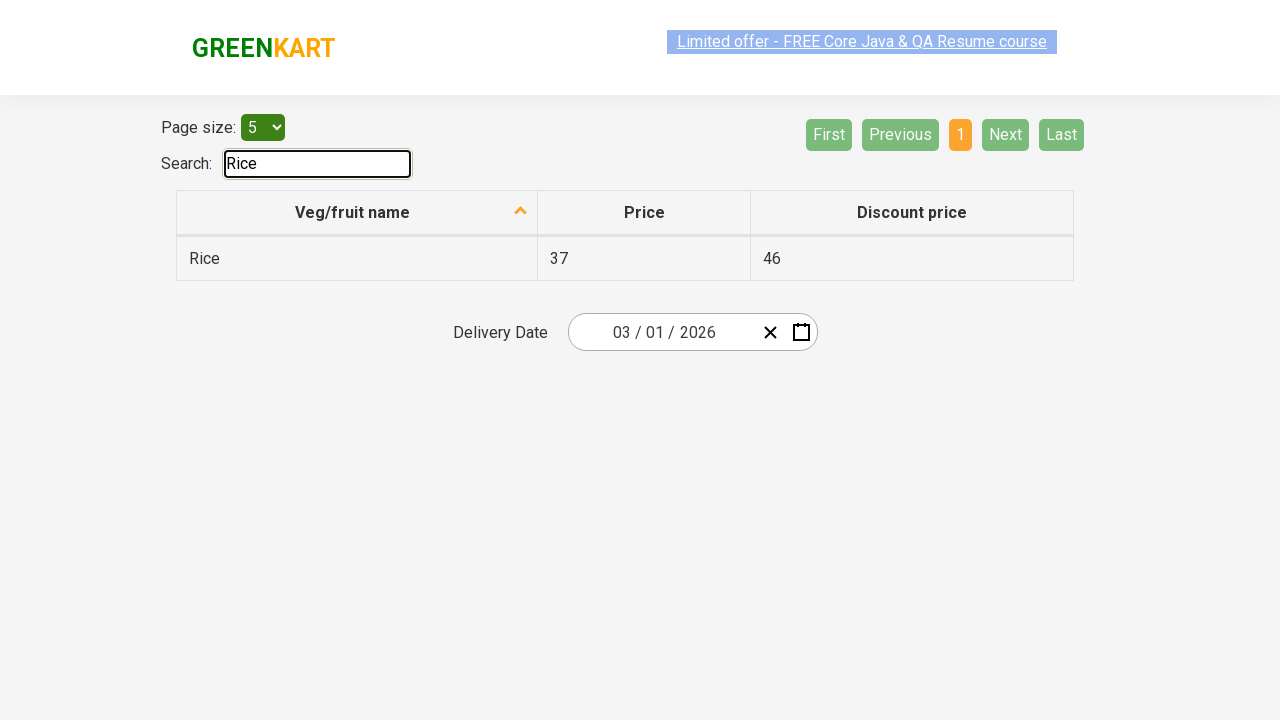

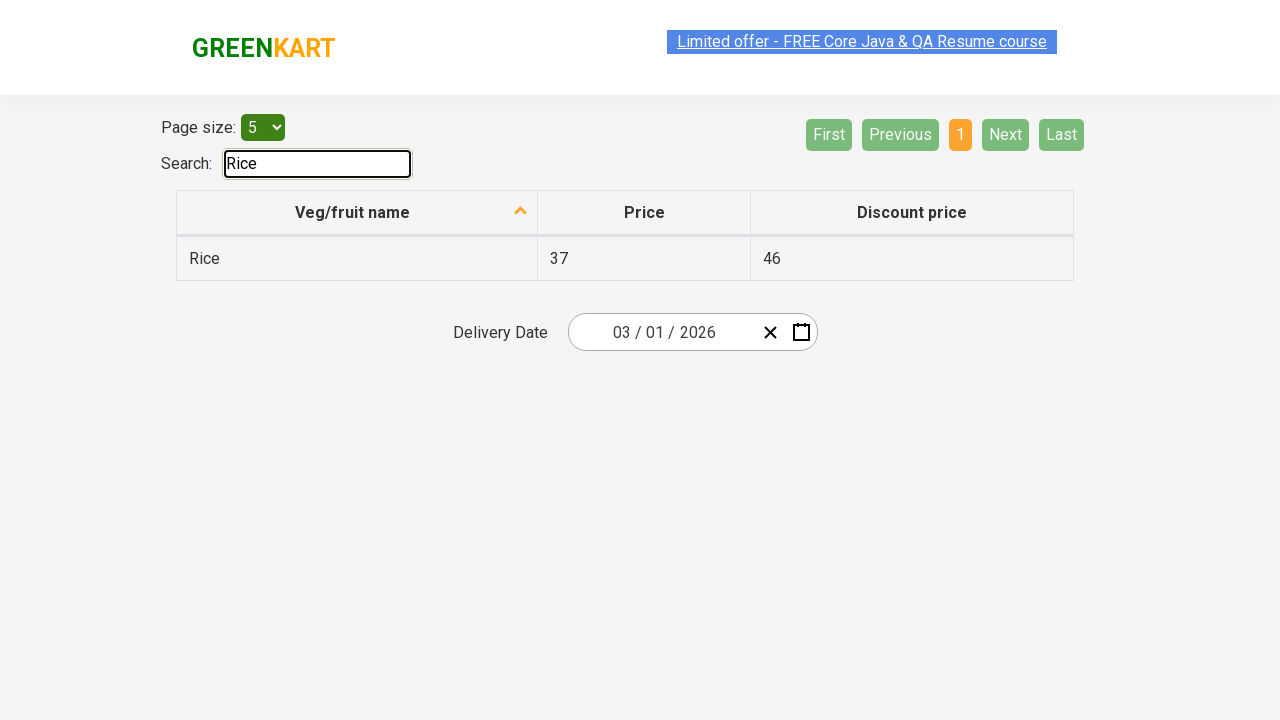